Tests the contact form functionality by navigating to the Contact page, filling out the form with name, email, subject, and message, then submitting it and verifying the success message appears.

Starting URL: https://alchemy.hguy.co/lms

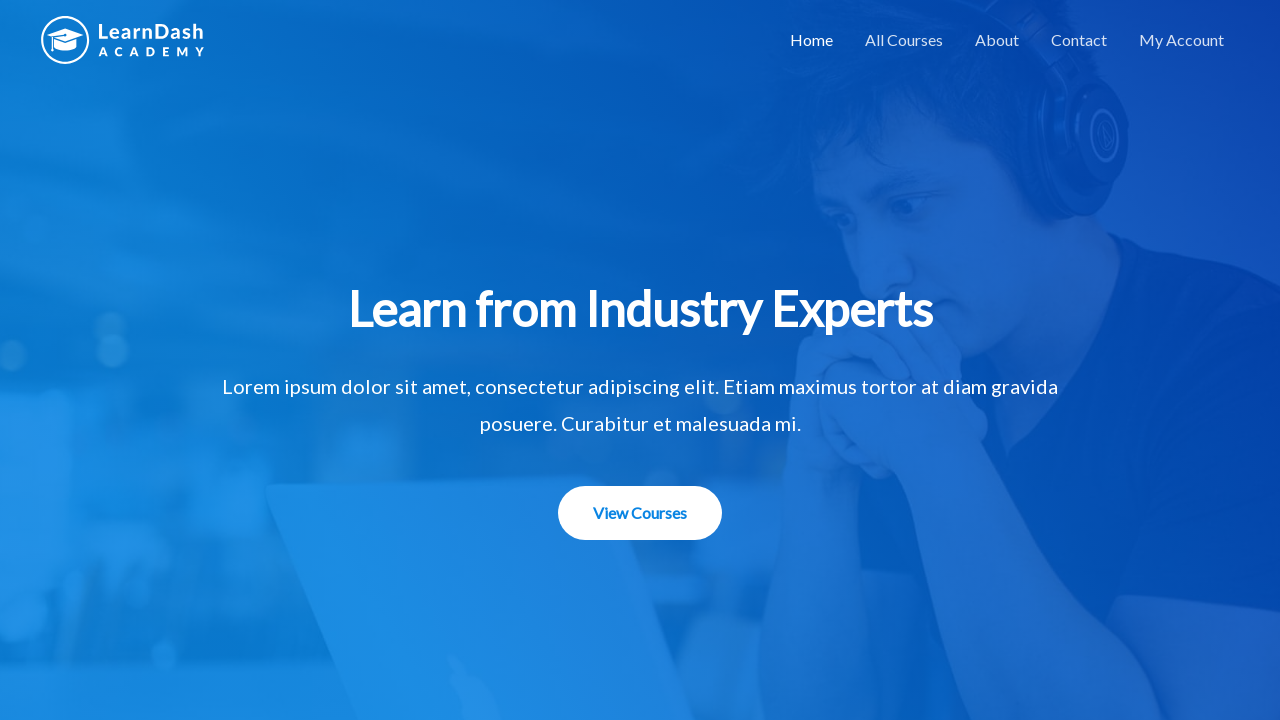

Clicked on Contact menu link at (1079, 40) on a:text('Contact')
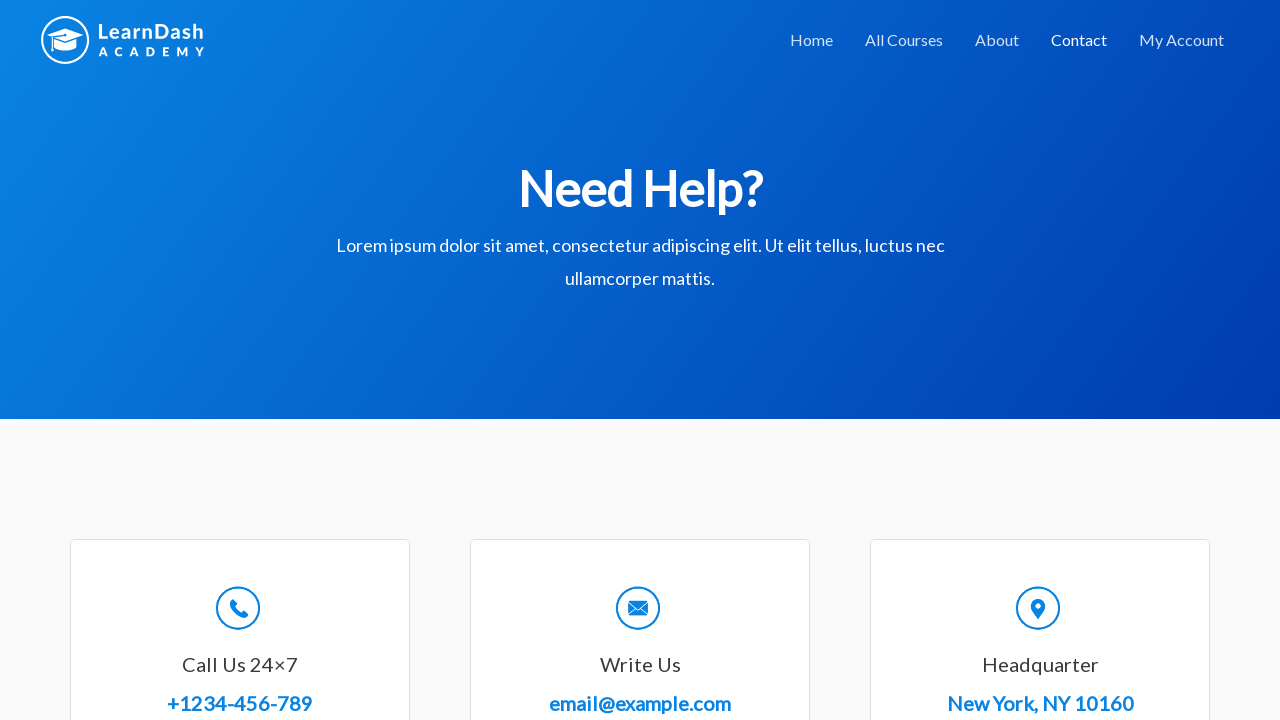

Contact page loaded successfully
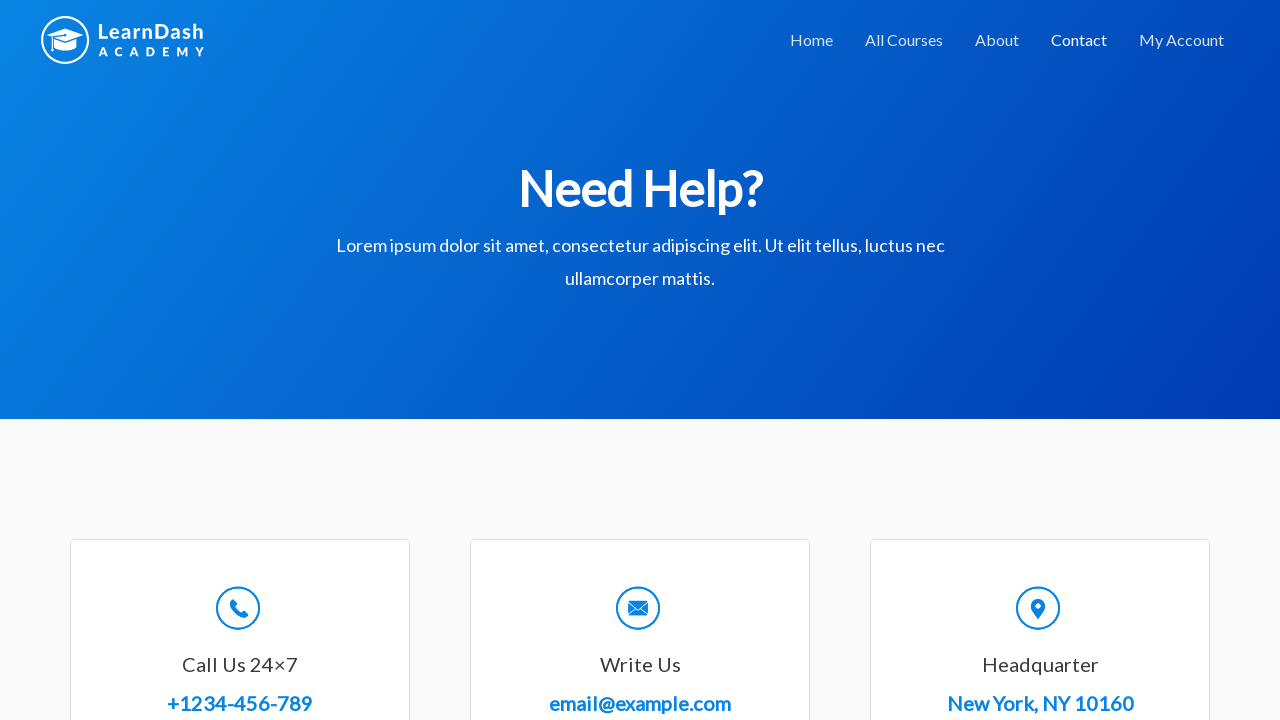

Filled in full name field with 'Marcus Chen' on #wpforms-8-field_0
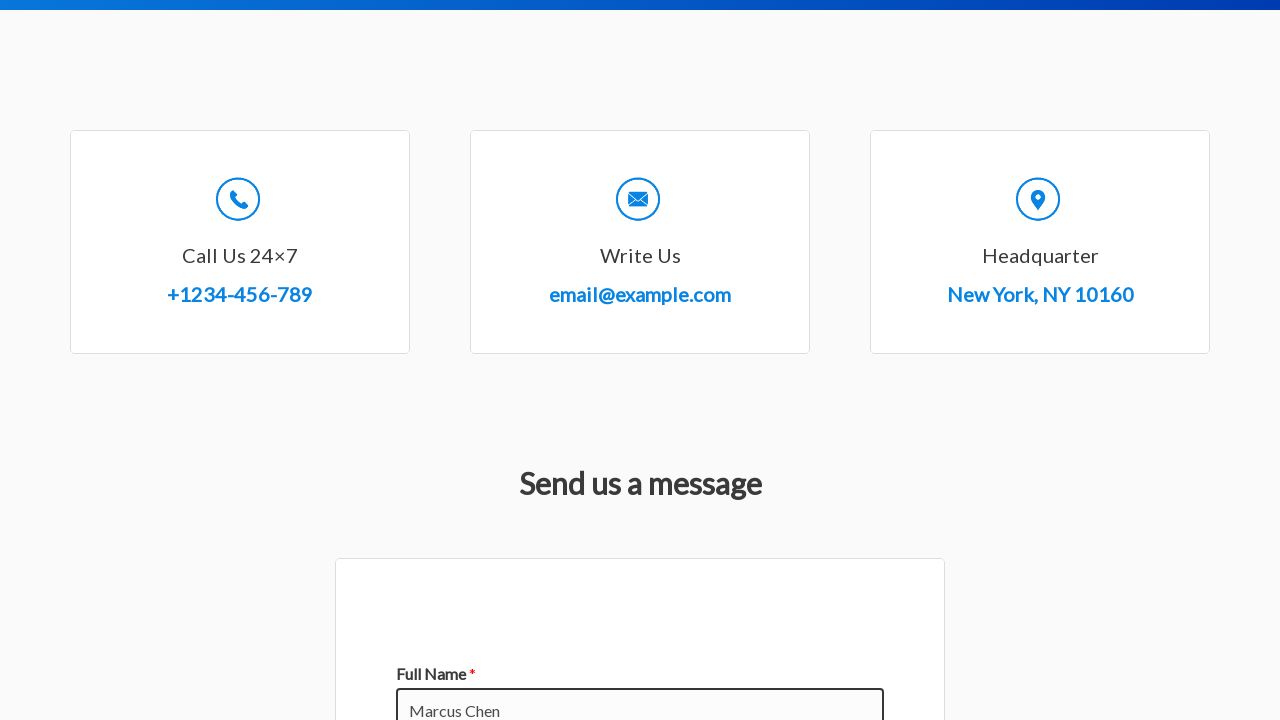

Filled in email field with 'marcus.chen@testmail.com' on #wpforms-8-field_1
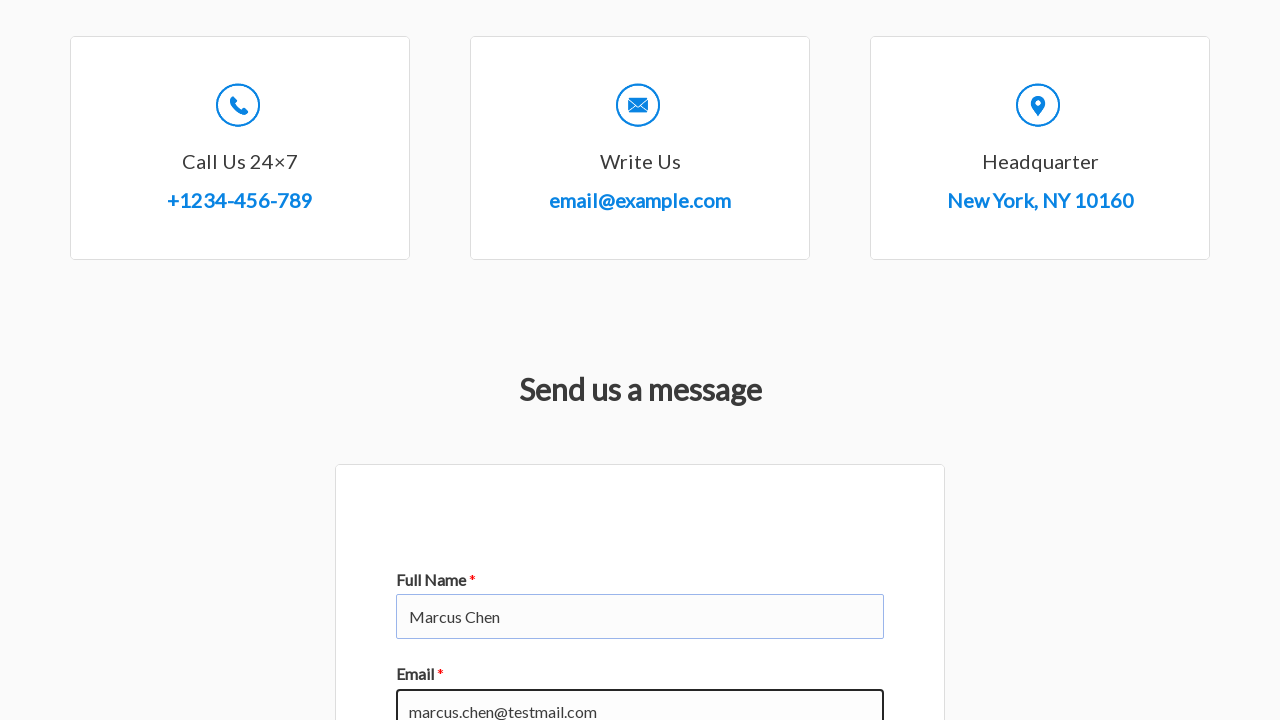

Filled in subject field with 'Inquiry About Course Materials' on #wpforms-8-field_3
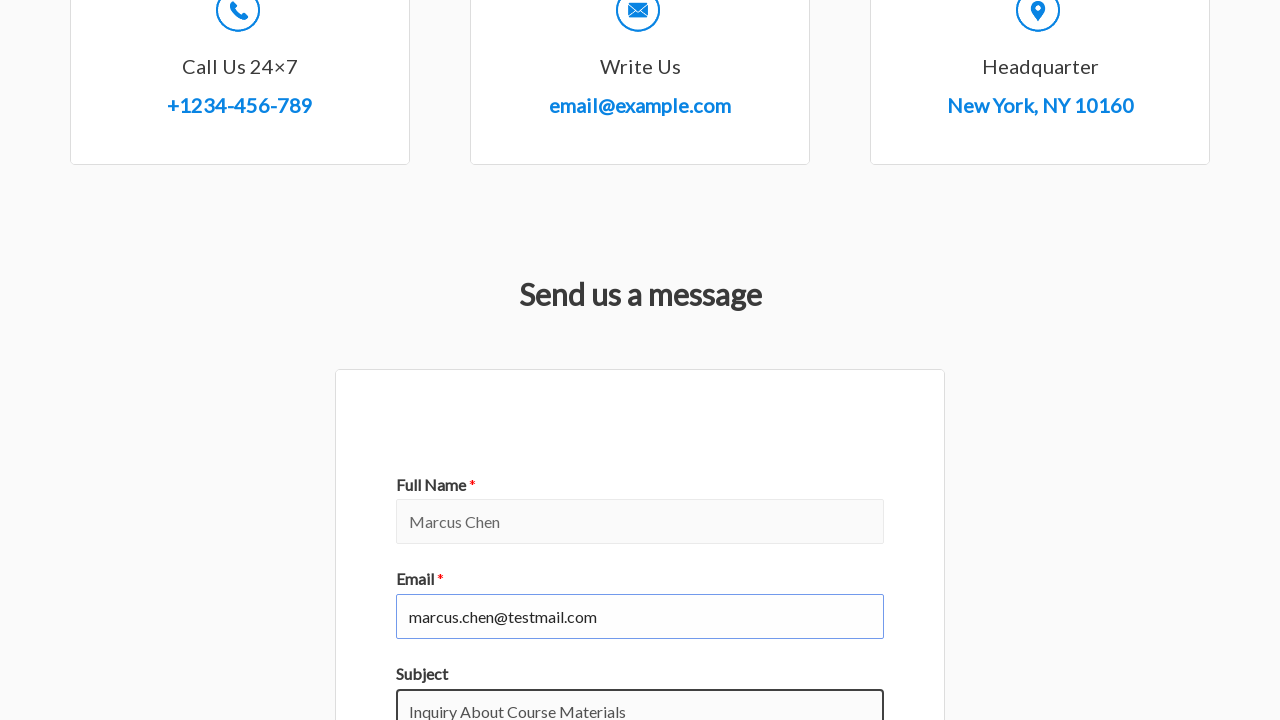

Filled in message field with course inquiry on #wpforms-8-field_2
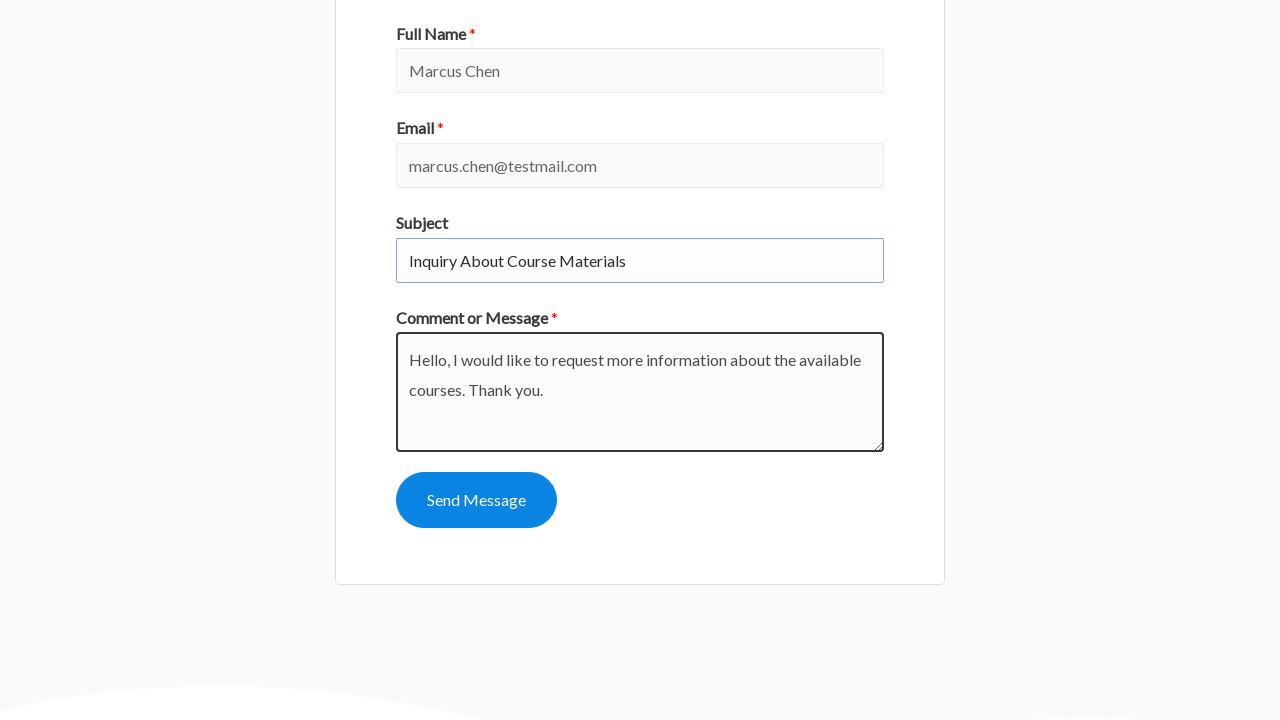

Clicked the submit button to send contact form at (476, 500) on #wpforms-submit-8
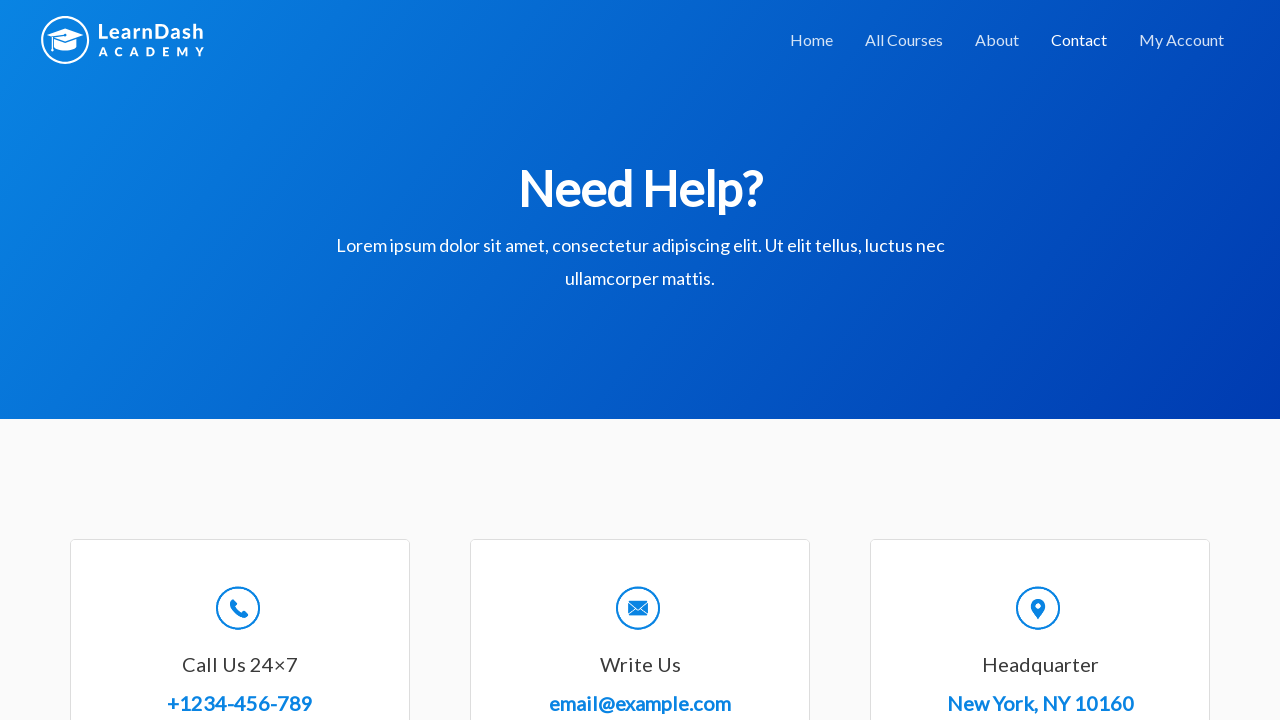

Success message appeared confirming form submission
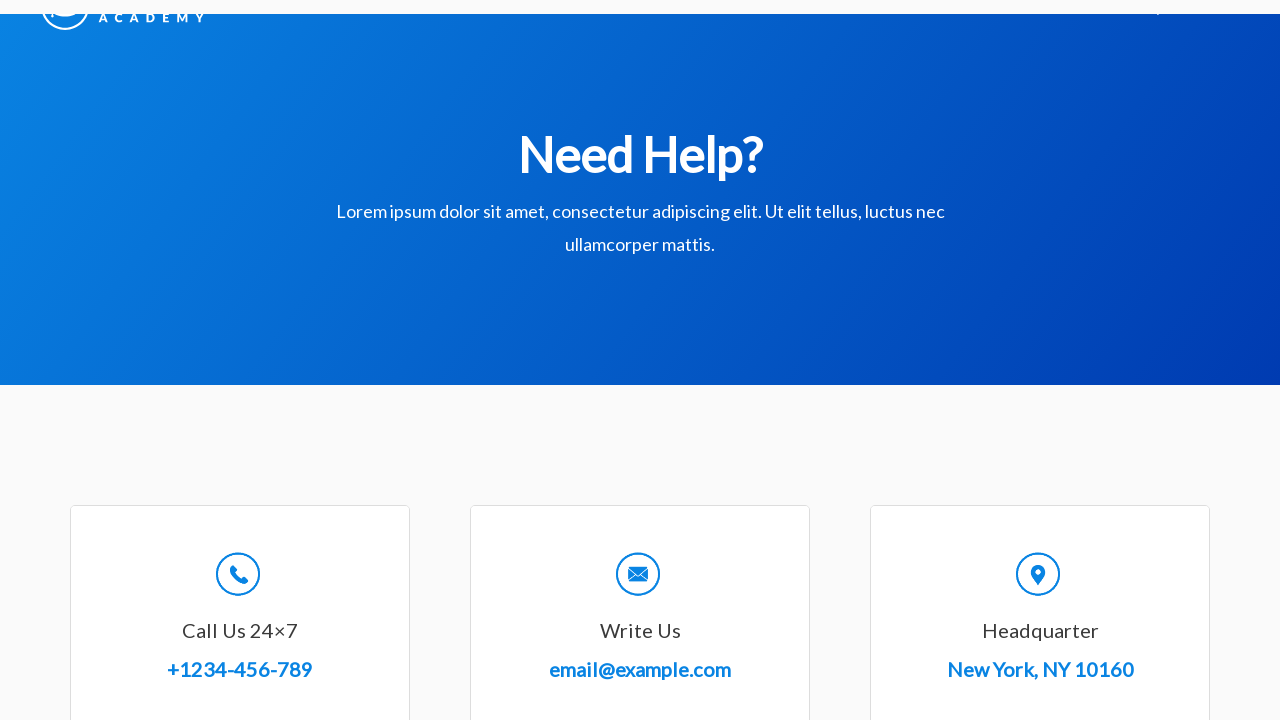

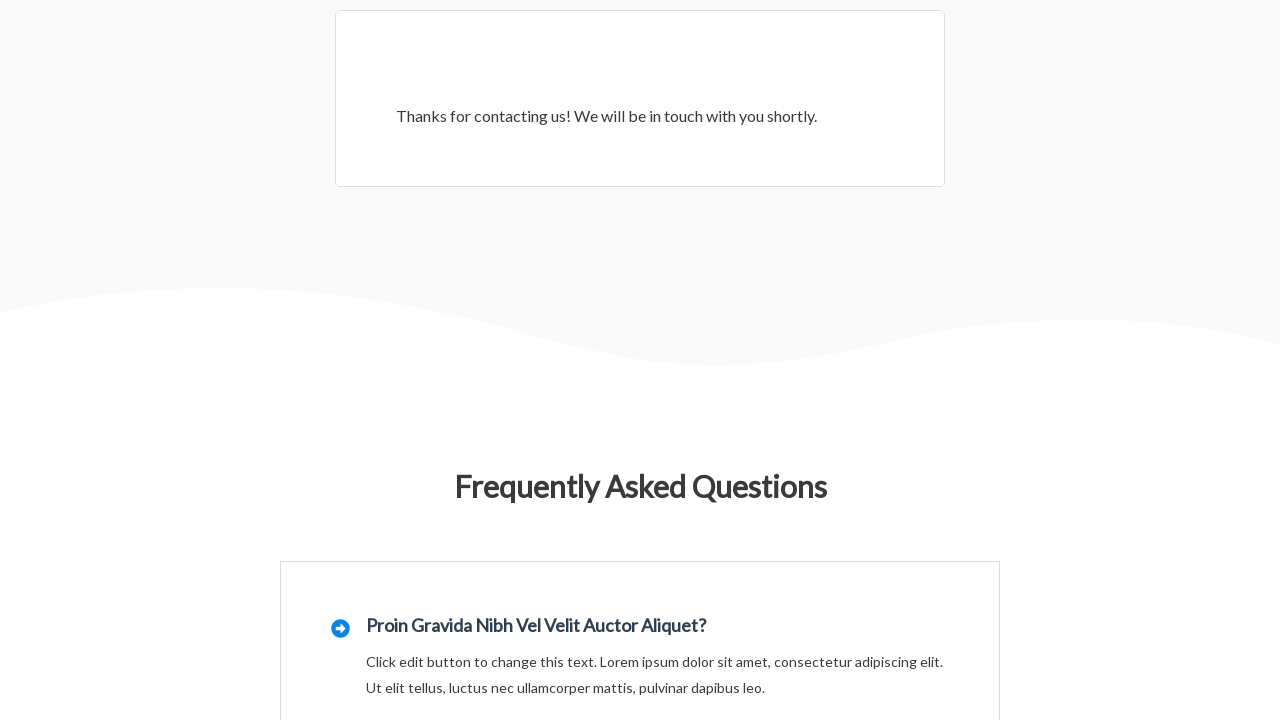